Tests prompt dialog by entering text and accepting it, then verifying the entered text is displayed

Starting URL: https://demoqa.com/alerts

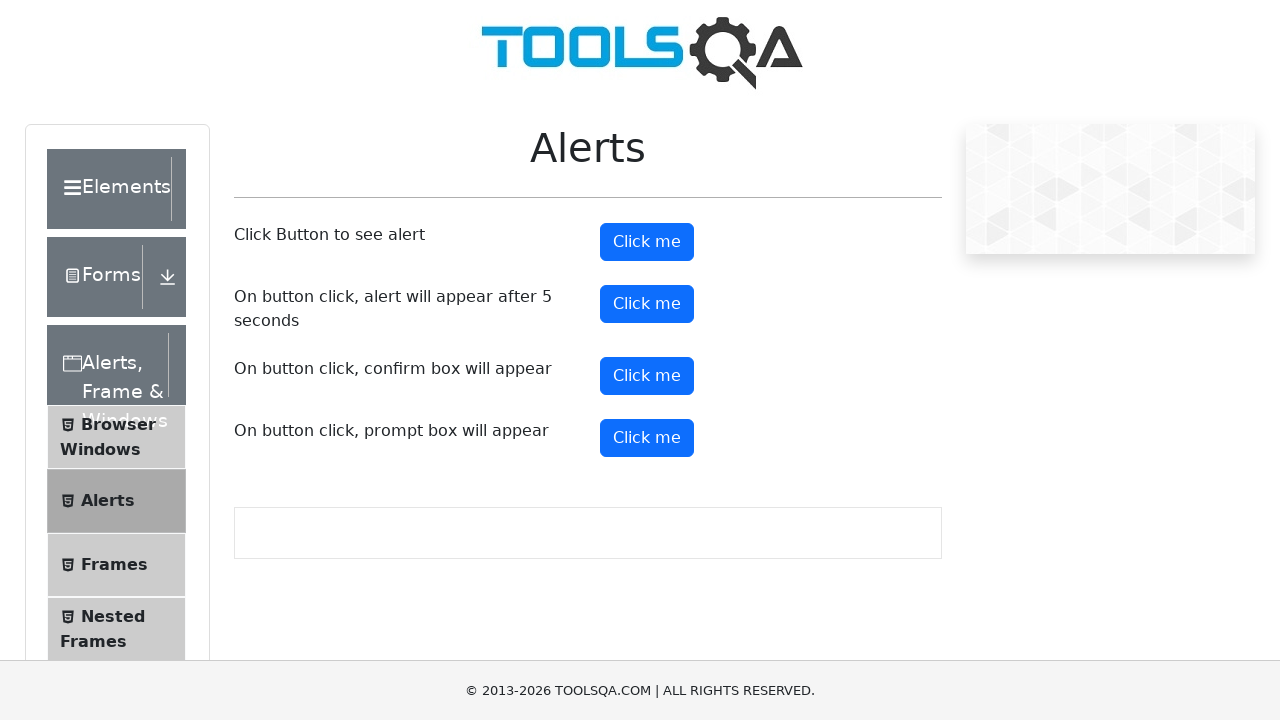

Set up dialog handler to accept prompt with text 'Spencer'
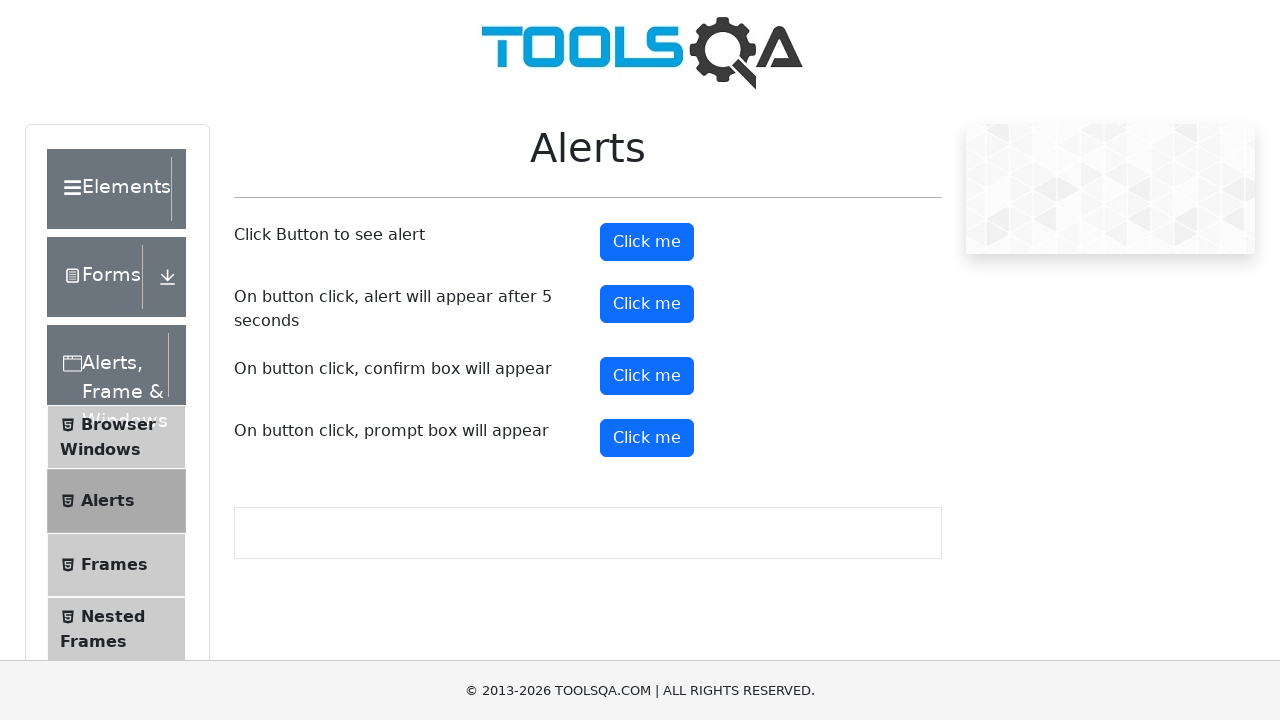

Clicked prompt button to trigger dialog at (647, 438) on #promtButton
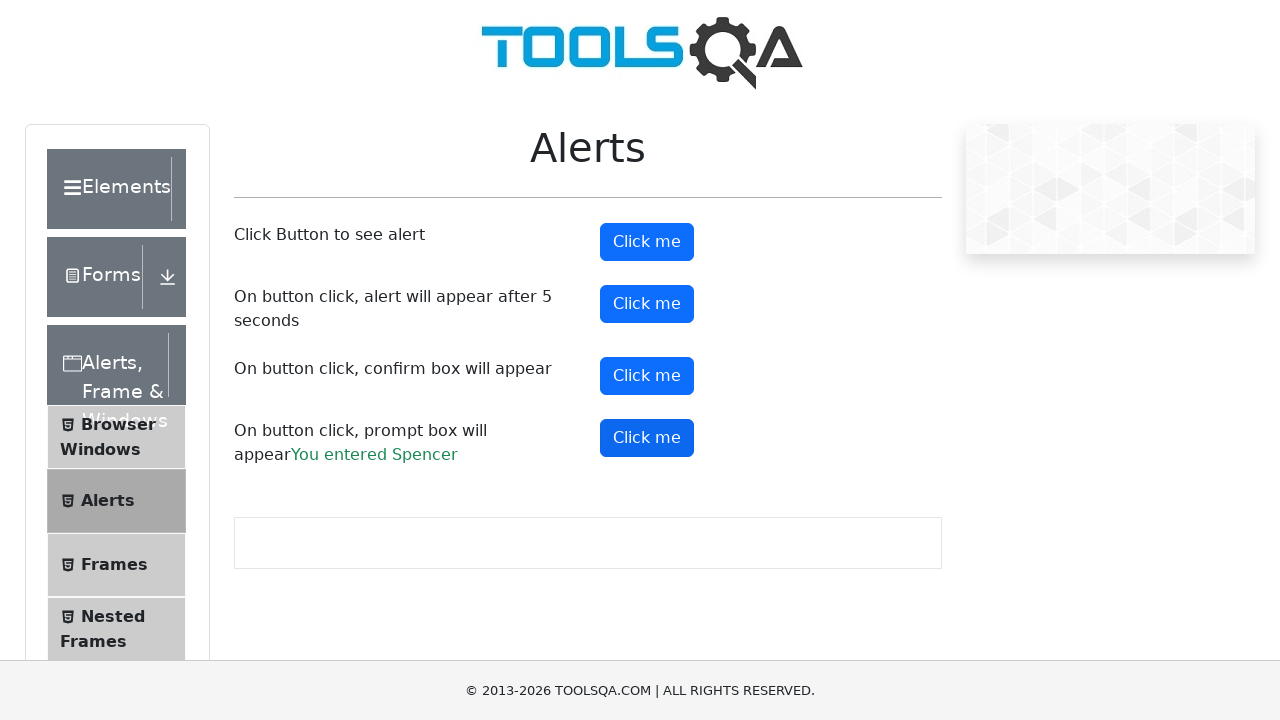

Waited for prompt result text to appear
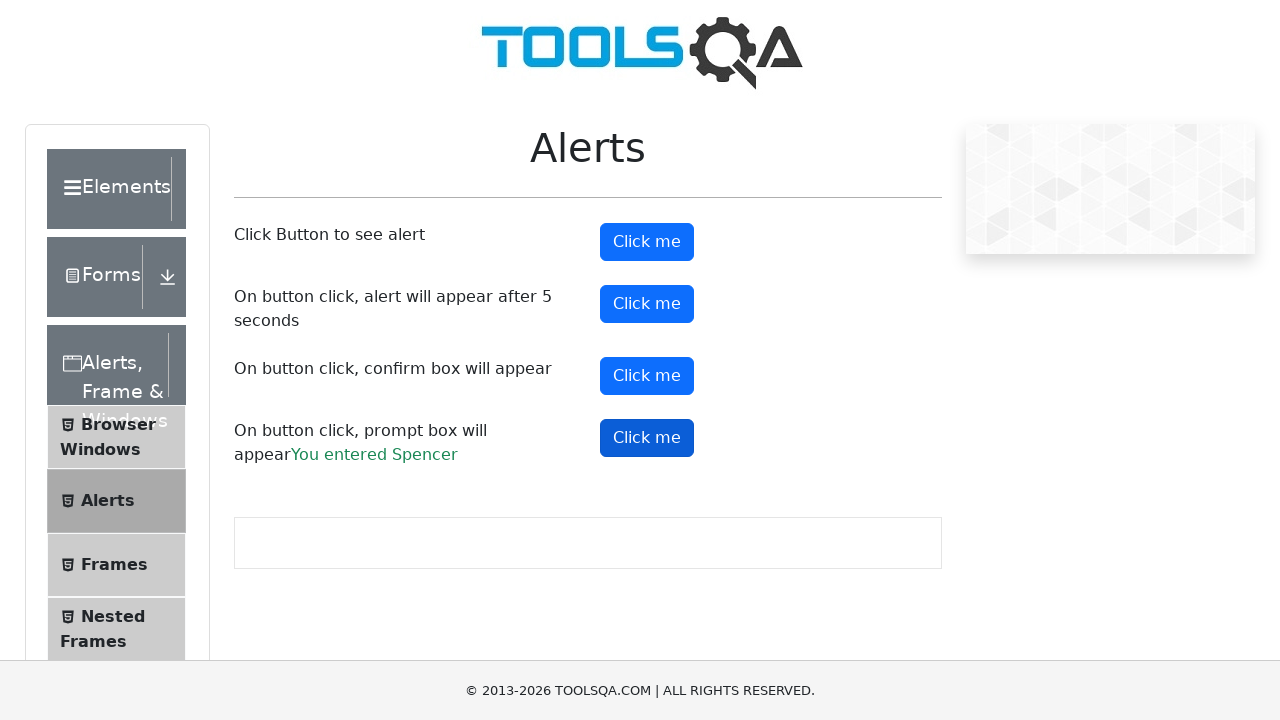

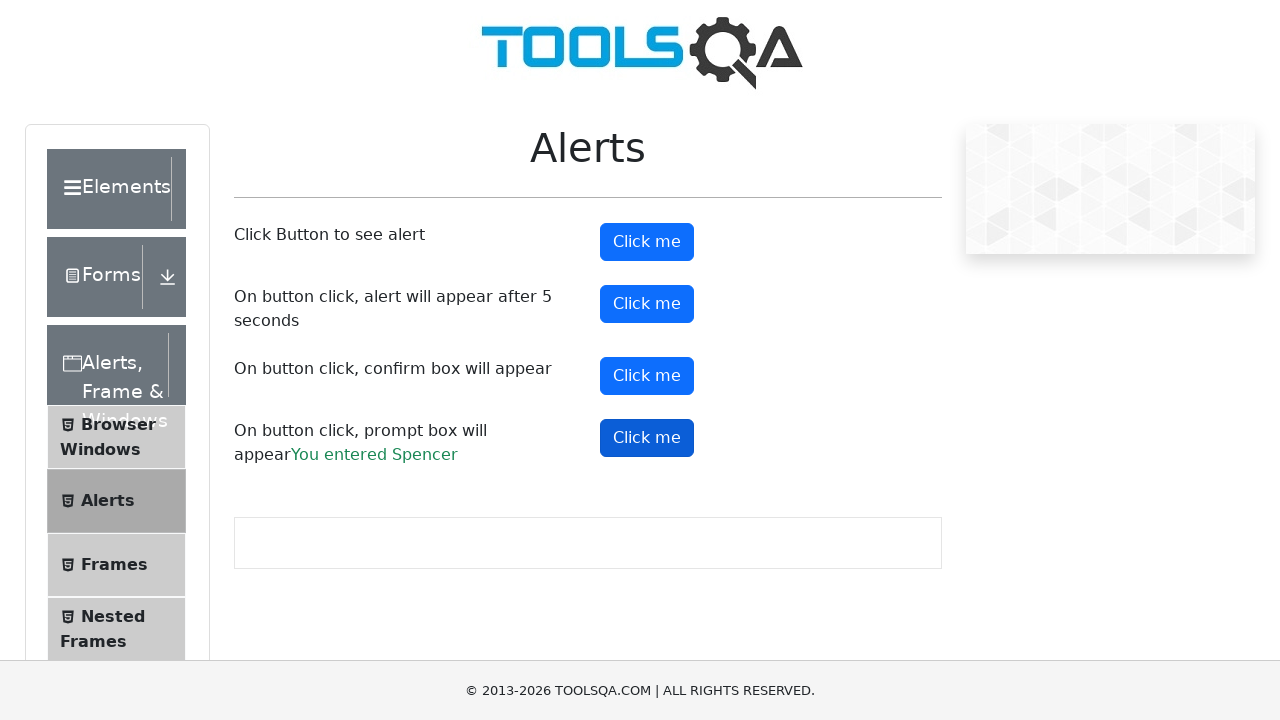